Tests dynamic loading by clicking a button and waiting for a loading icon to become invisible, then verifying "Hello World!" text appears

Starting URL: https://automationfc.github.io/dynamic-loading/

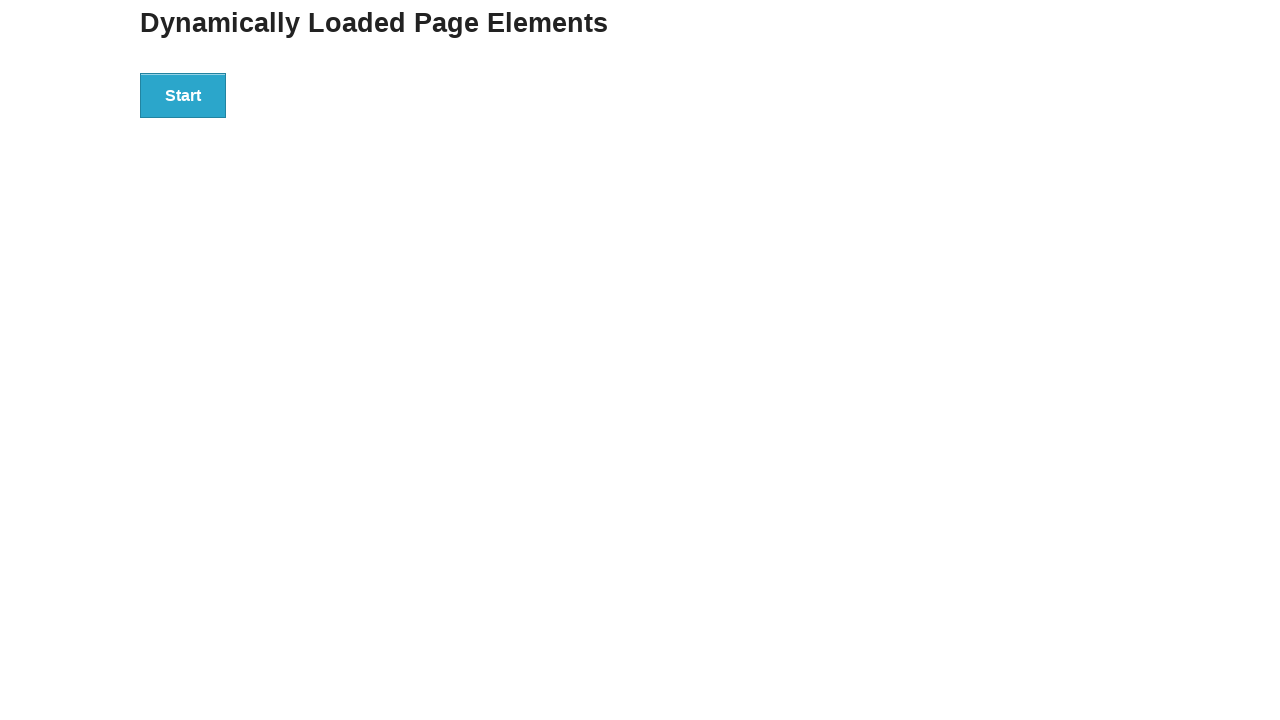

Clicked the start button to initiate dynamic loading at (183, 95) on div#start>button
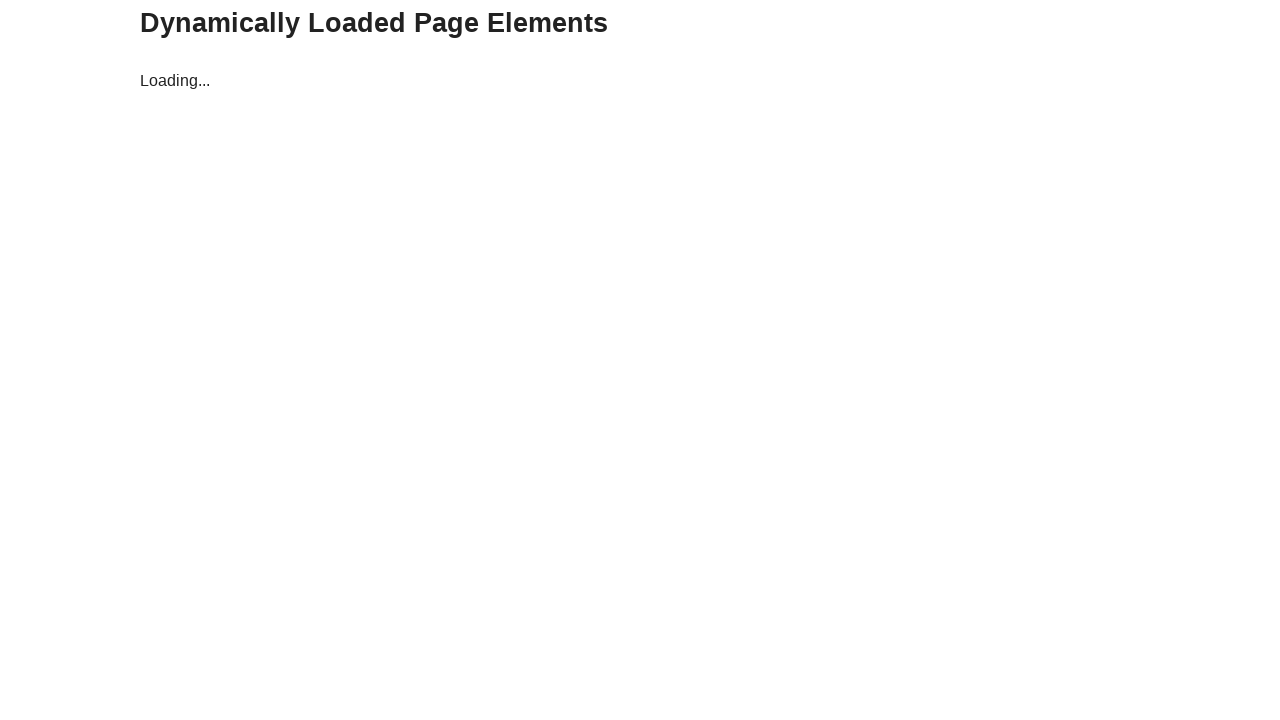

Loading icon became invisible
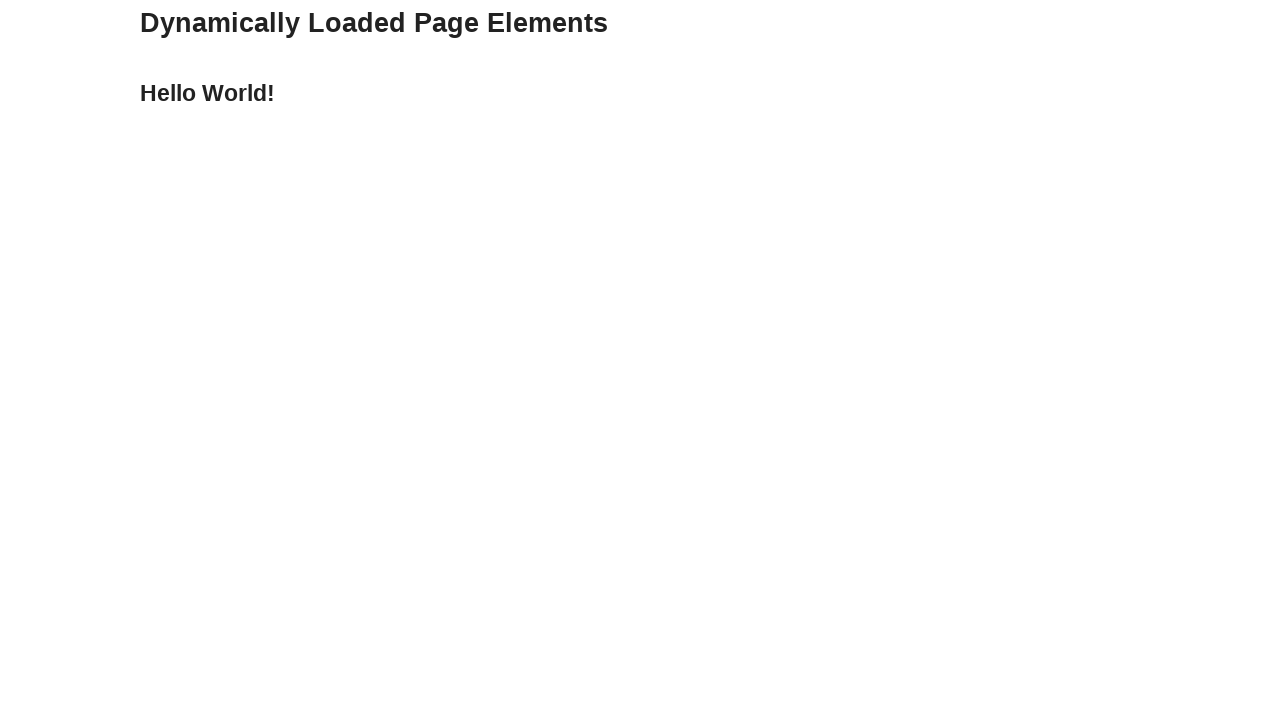

Located the Hello World text element
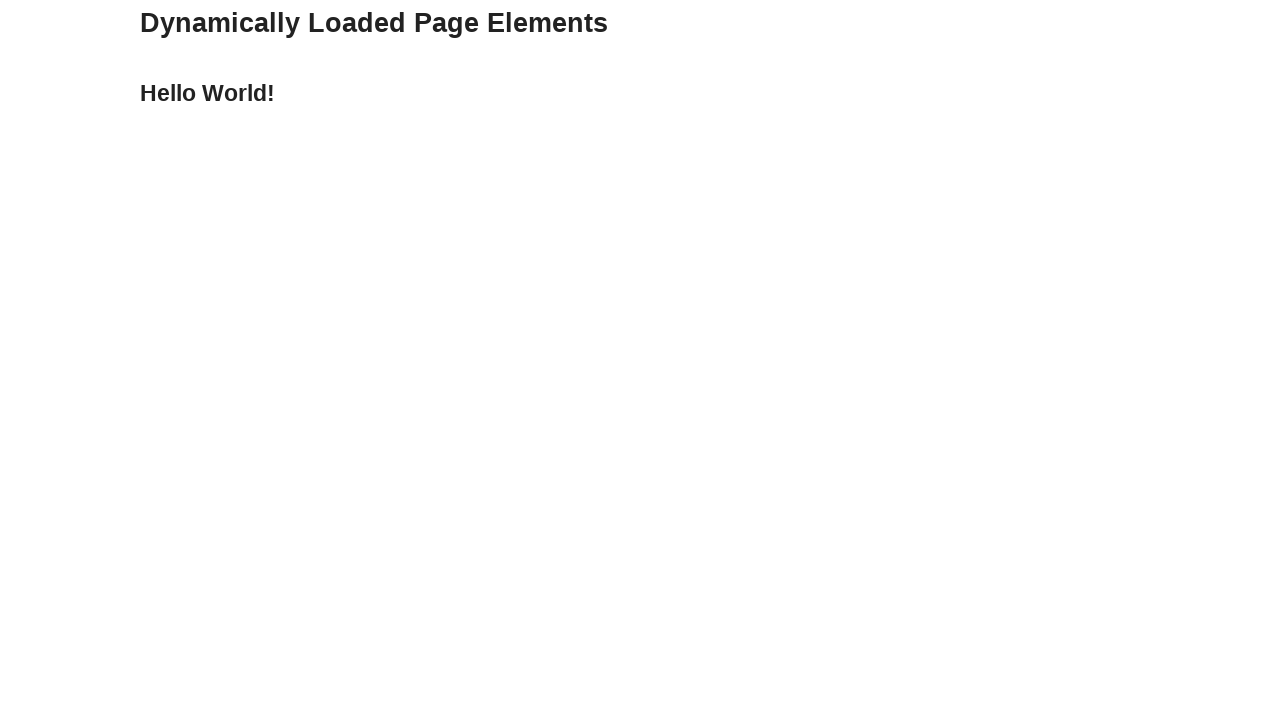

Verified 'Hello World!' text appears after loading completes
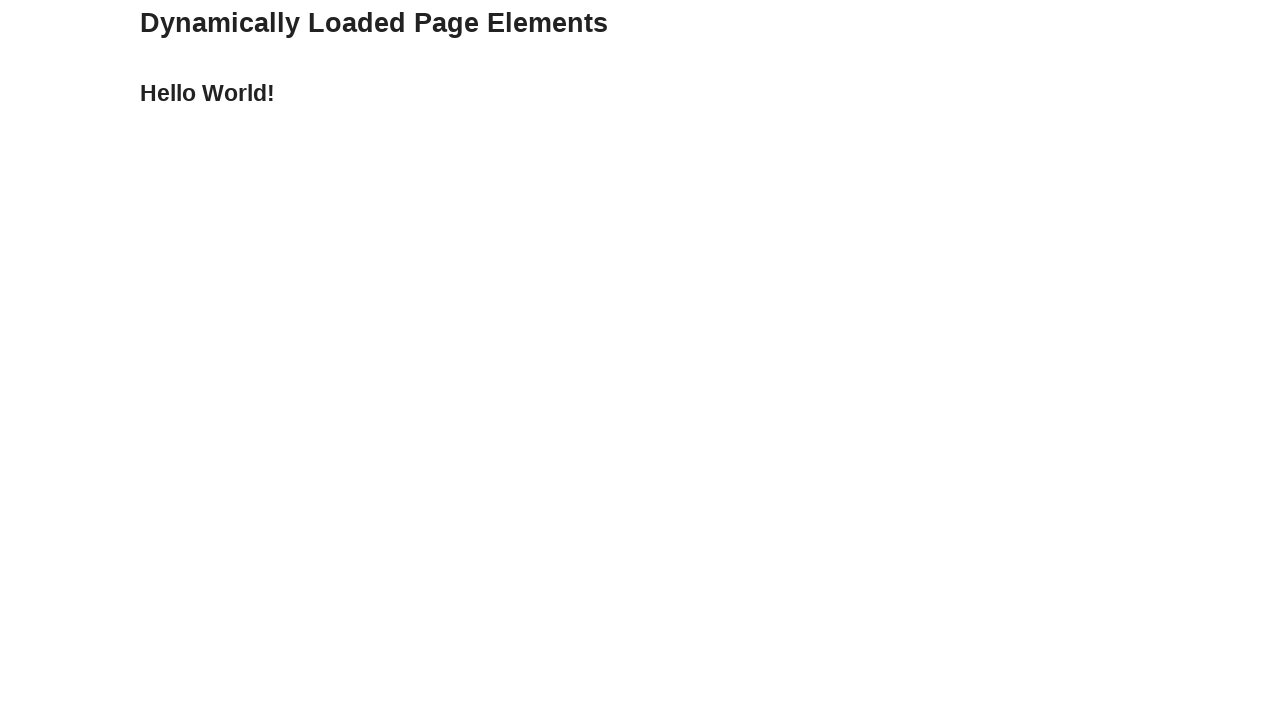

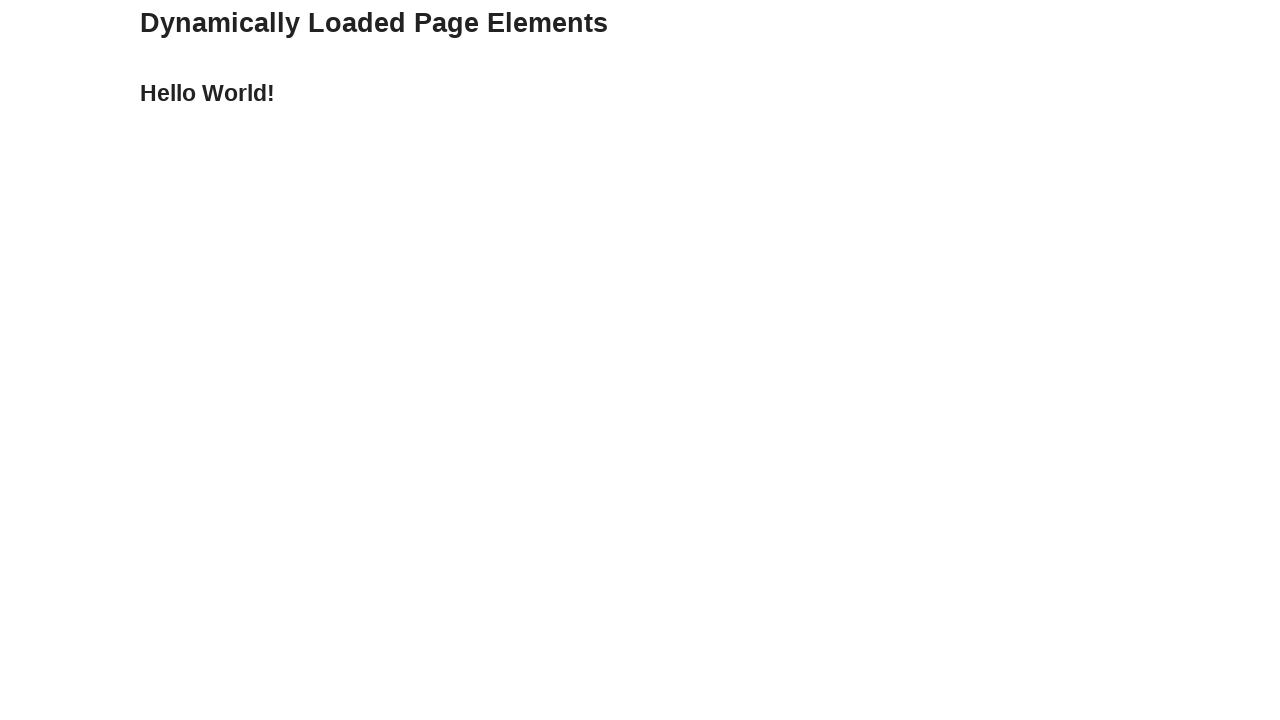